Tests right-click (context click) and double-click functionality on button elements

Starting URL: https://demoqa.com/buttons

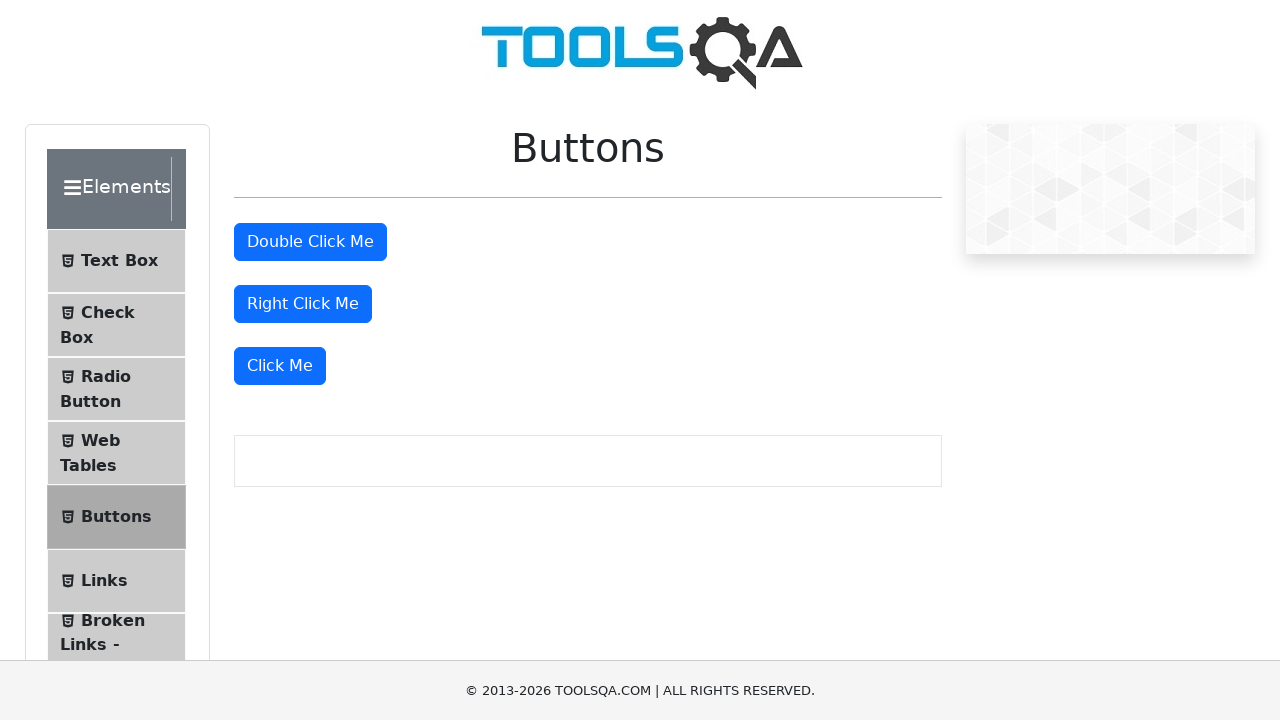

Right-clicked on the right click button at (303, 304) on #rightClickBtn
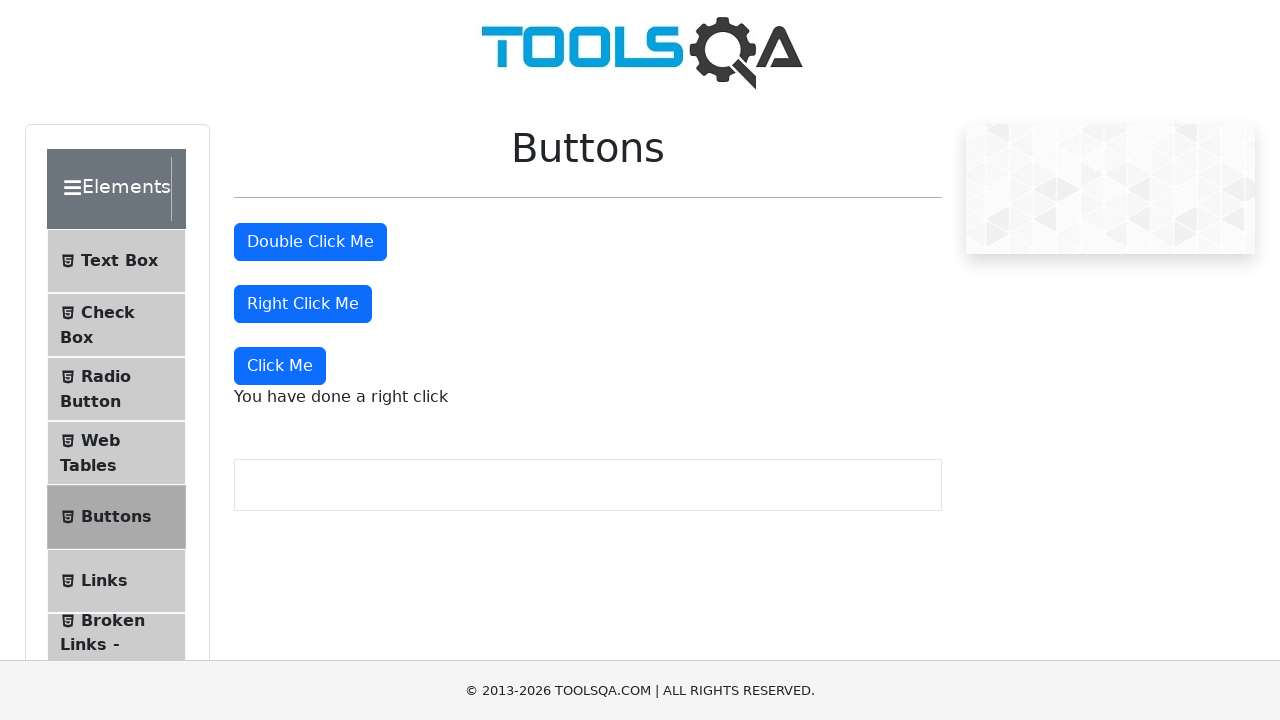

Double-clicked on the double click button at (310, 242) on #doubleClickBtn
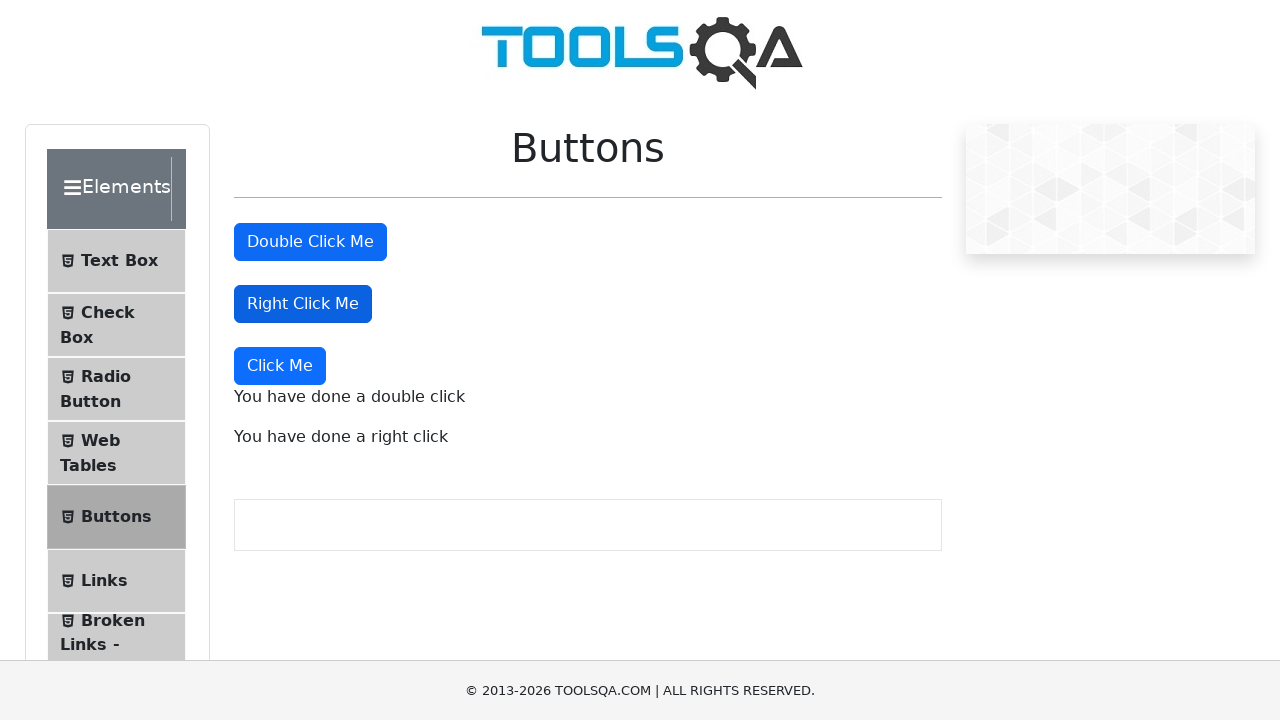

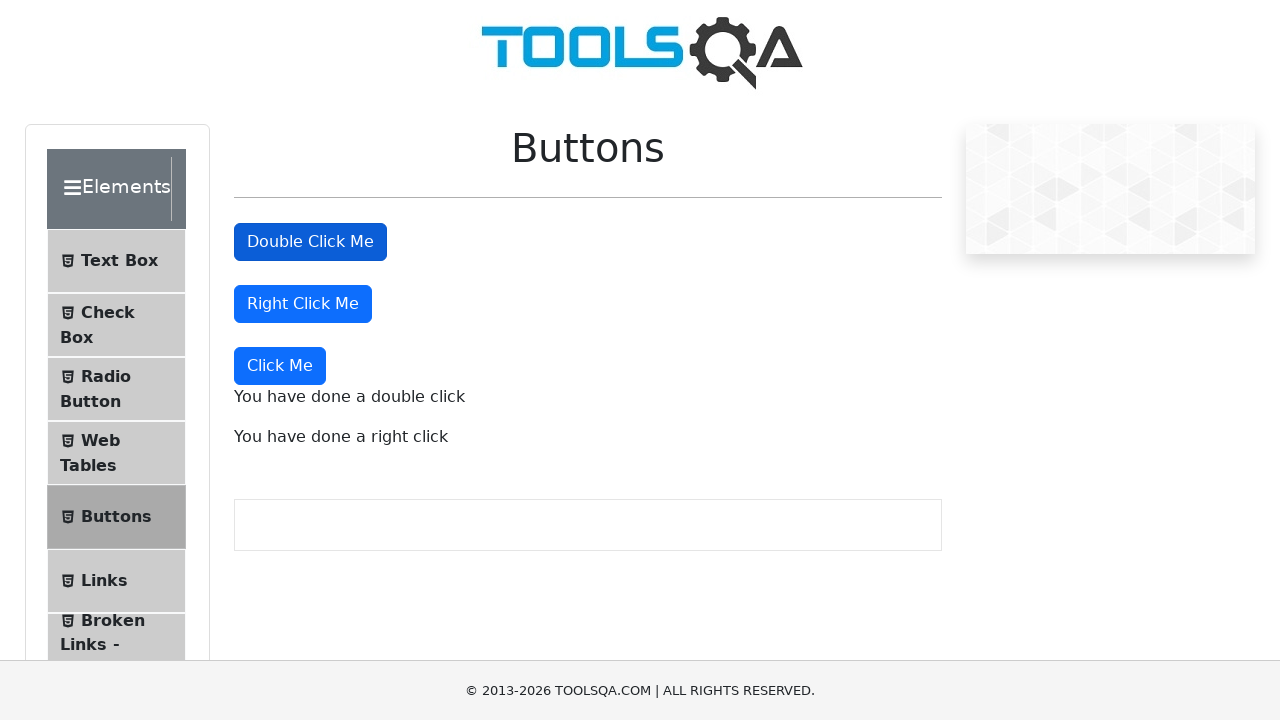